Tests a registration form by filling in first name, last name, and email fields in the first block, then submitting and verifying the success message.

Starting URL: http://suninjuly.github.io/registration1.html

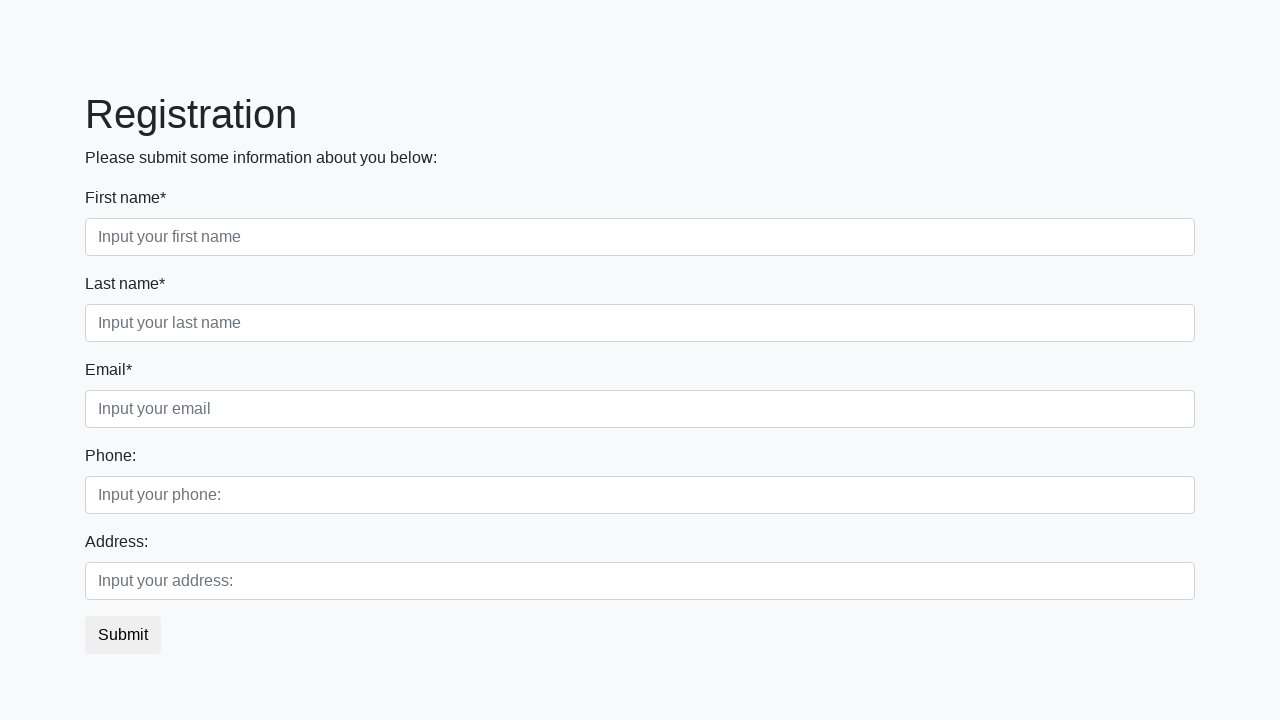

Filled first name field with 'Anna' on div.first_block .form-control.first
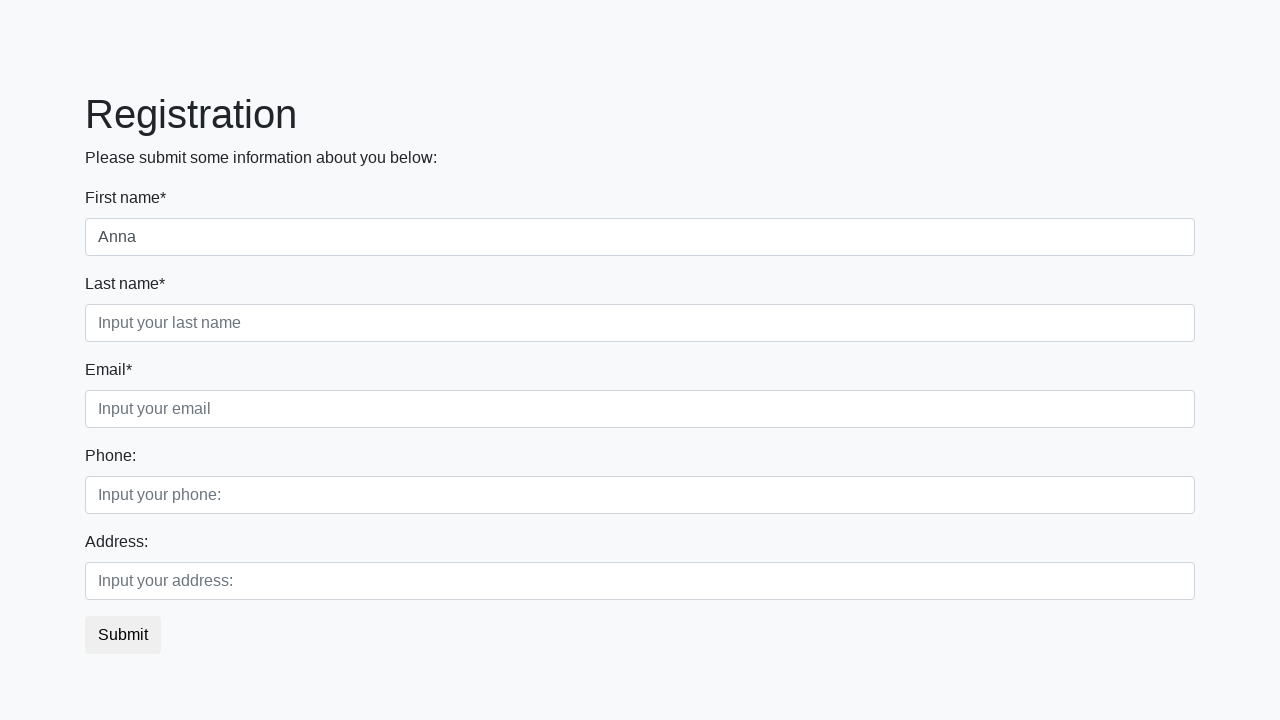

Filled last name field with 'Robert' on div.first_block .form-control.second
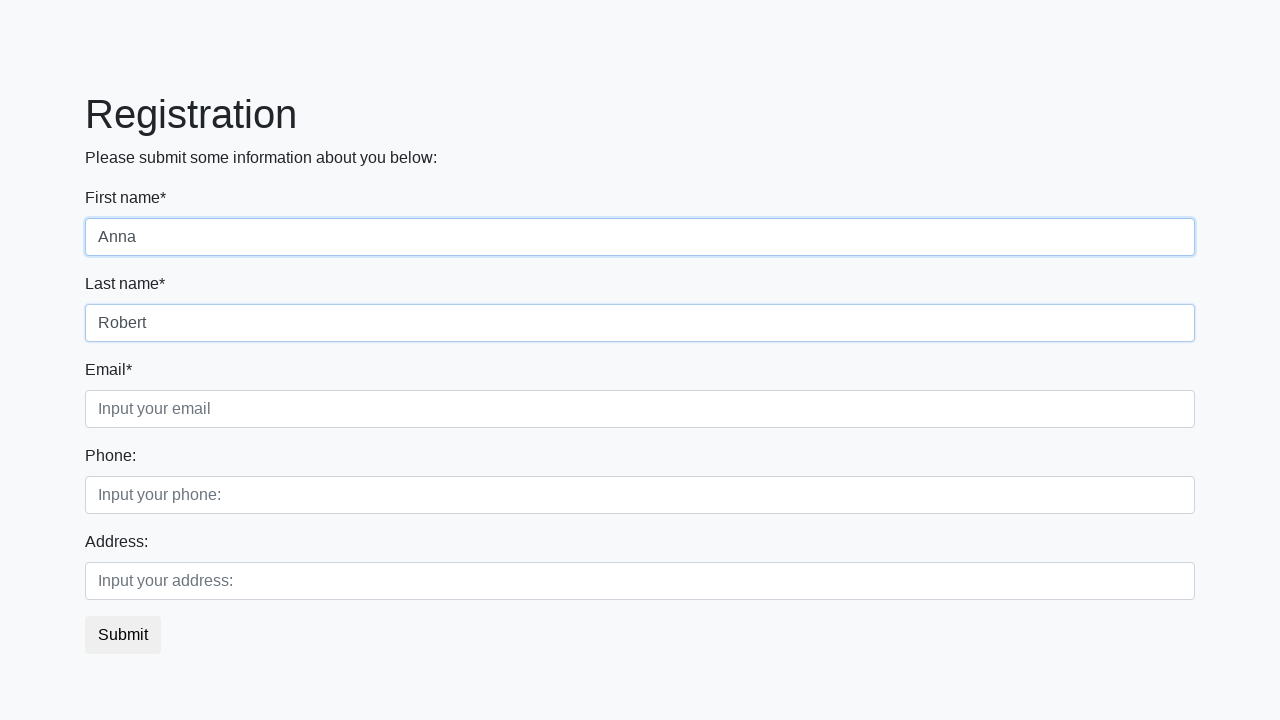

Filled email field with 'fl@ir.o' on div.first_block .form-control.third
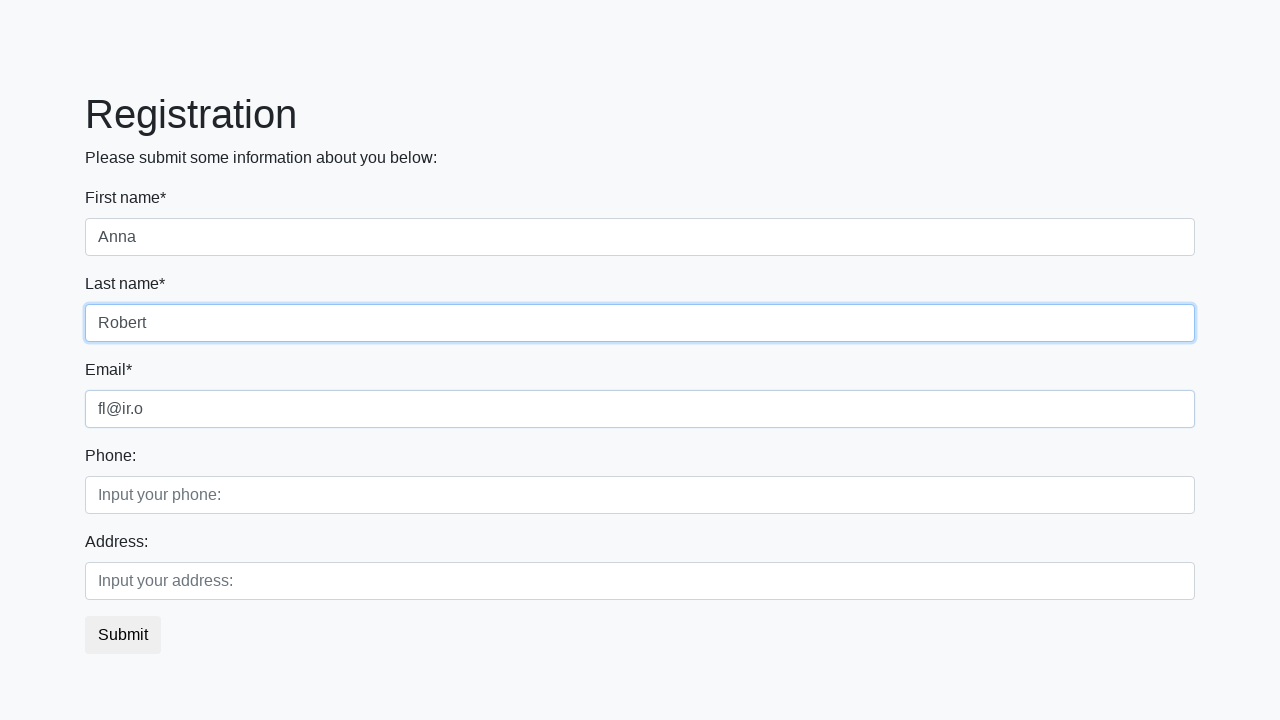

Clicked the submit button at (123, 635) on button.btn
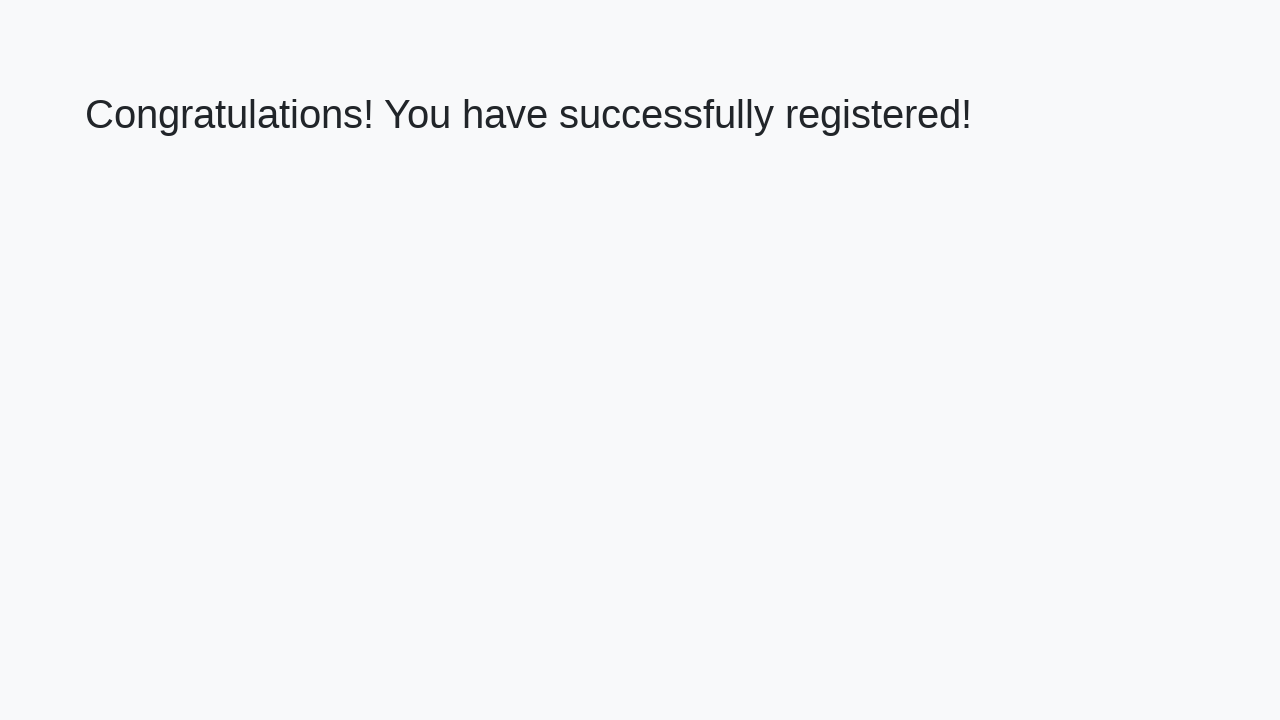

Success message appeared with h1 element
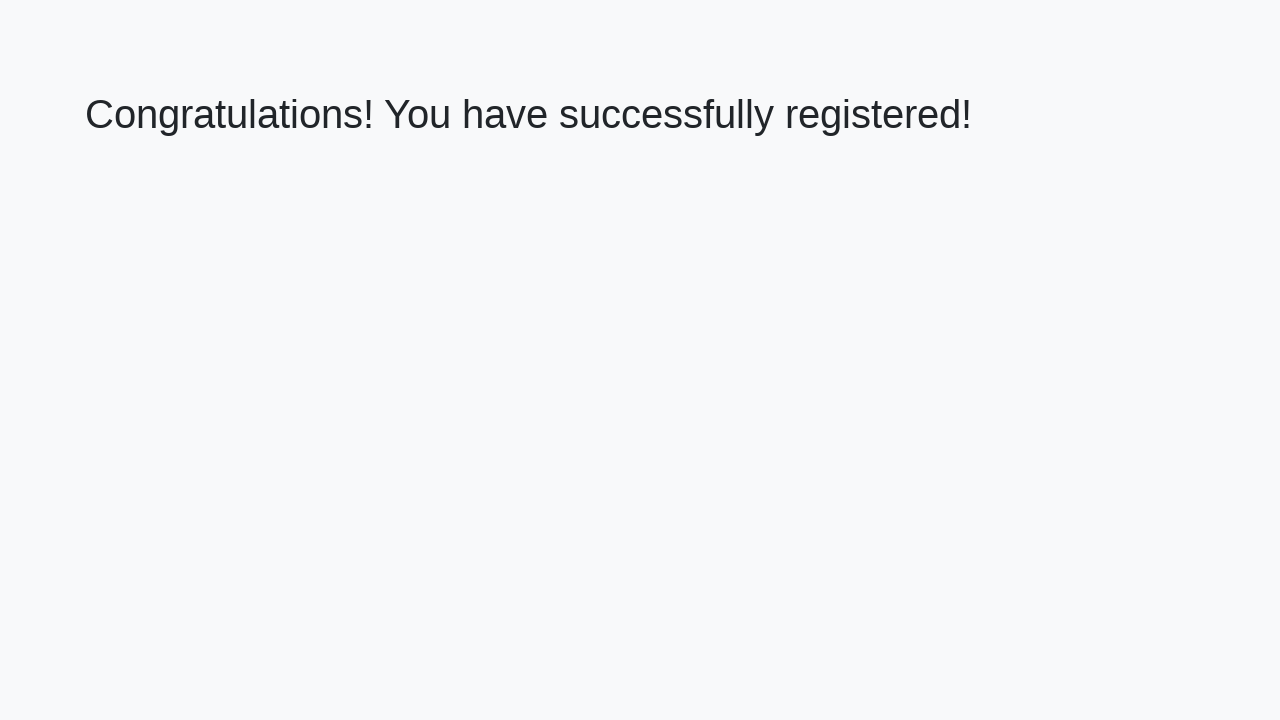

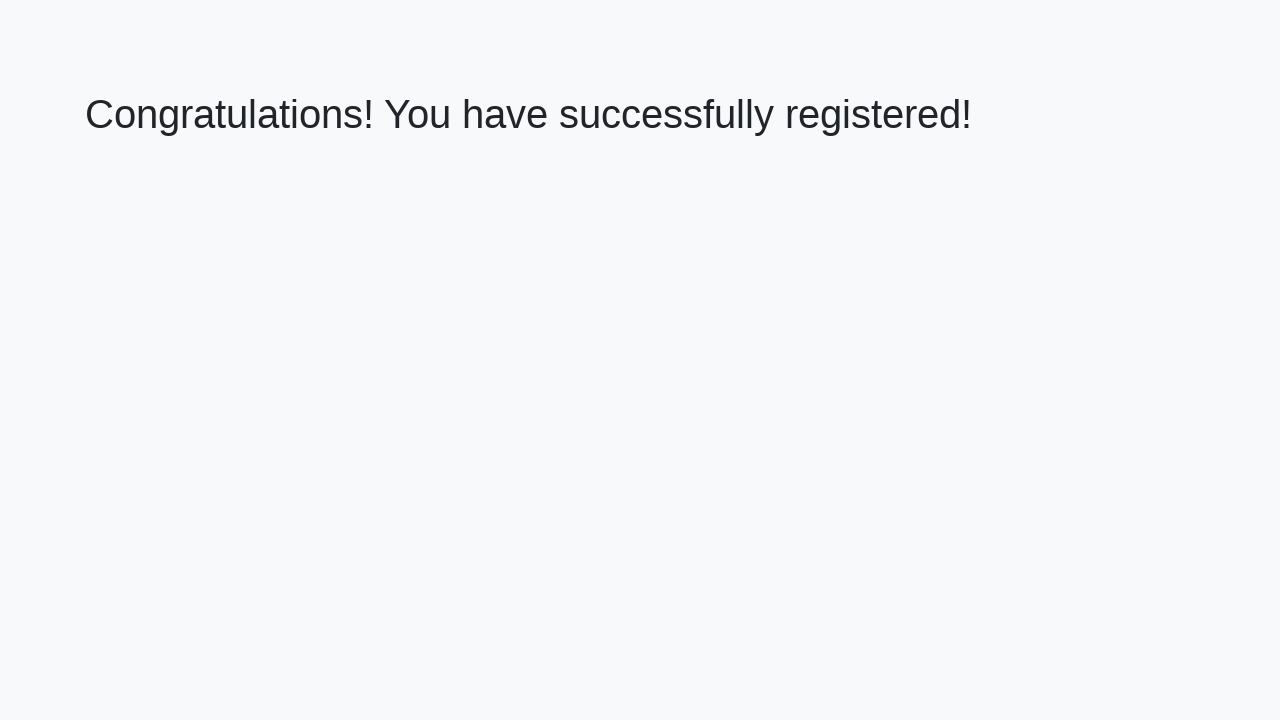